Tests custom dropdown selection in a React Semantic UI component by selecting names from the dropdown and verifying selections

Starting URL: https://react.semantic-ui.com/maximize/dropdown-example-selection/

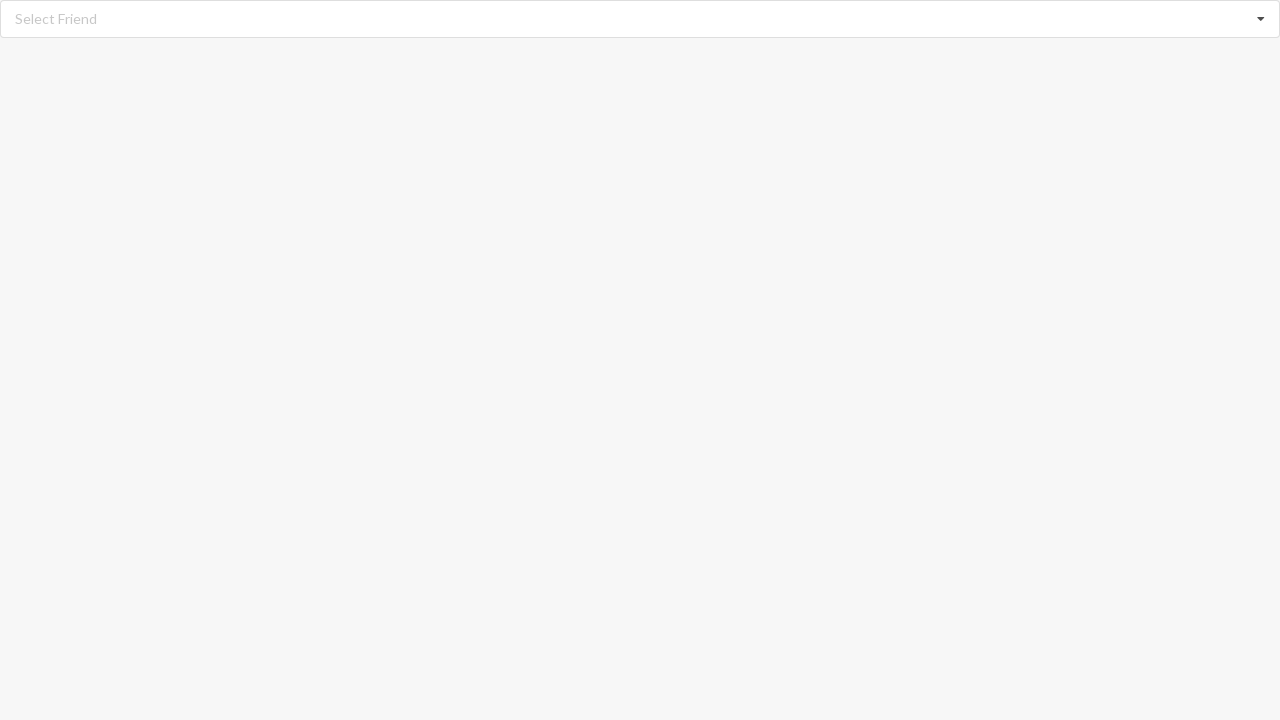

Clicked dropdown to open menu at (640, 19) on div.dropdown
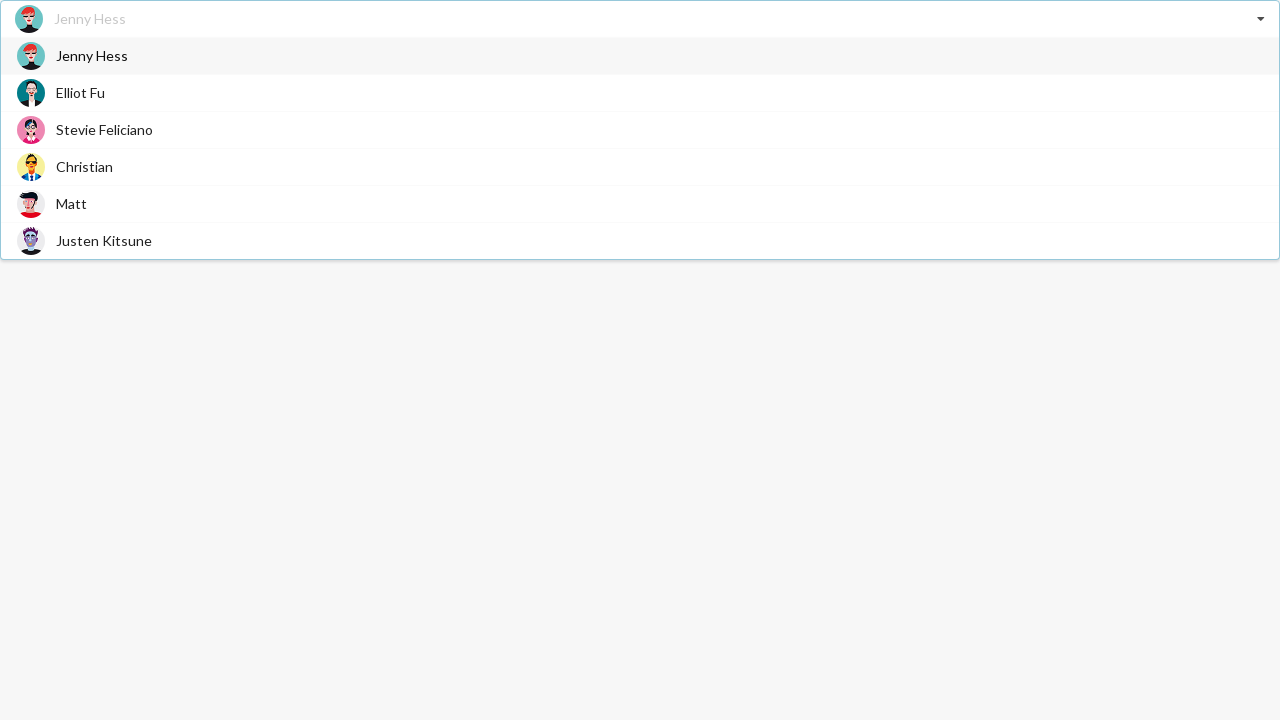

Dropdown menu items loaded
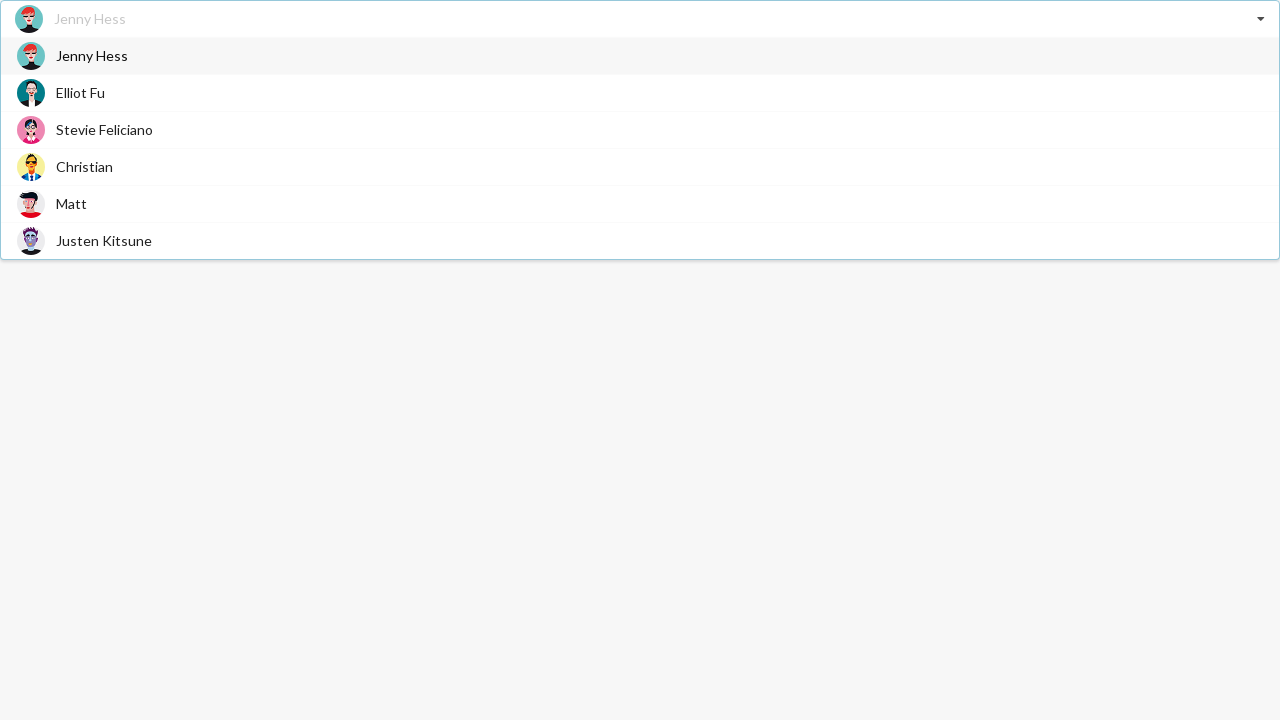

Selected 'Stevie Feliciano' from dropdown at (640, 130) on div.dropdown>div.menu>div:has-text('Stevie Feliciano')
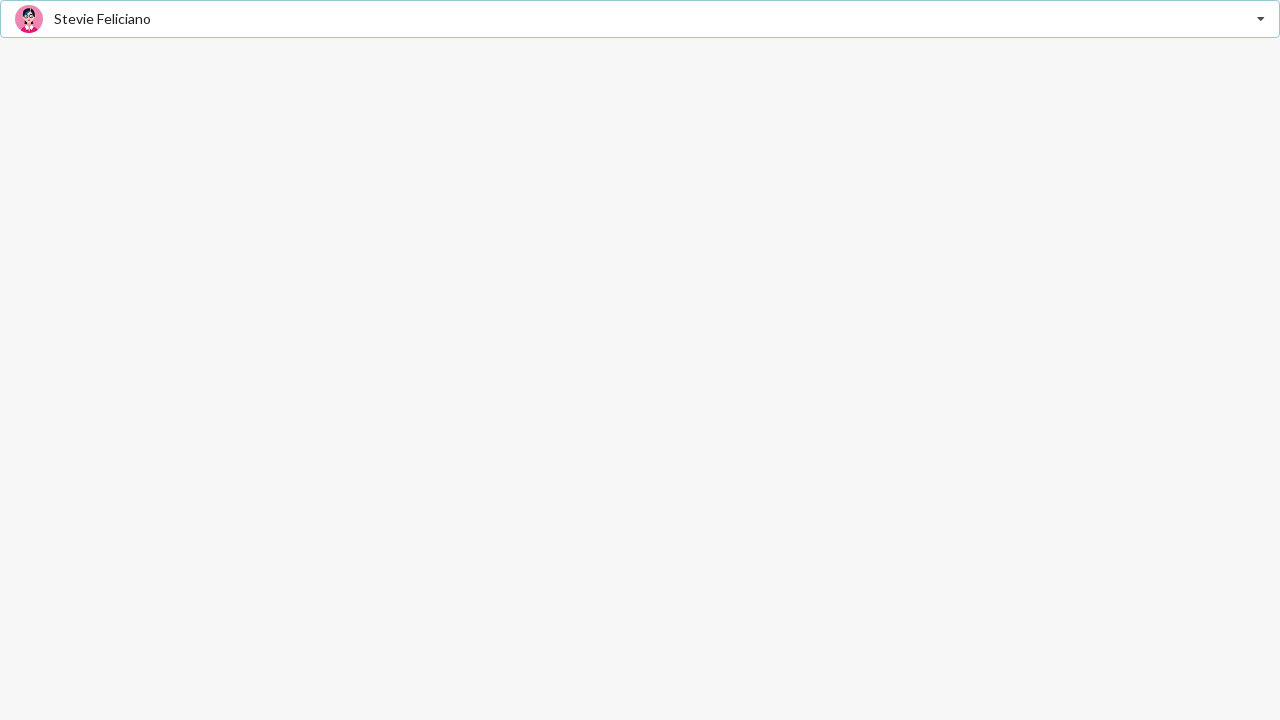

Verified 'Stevie Feliciano' is selected in dropdown
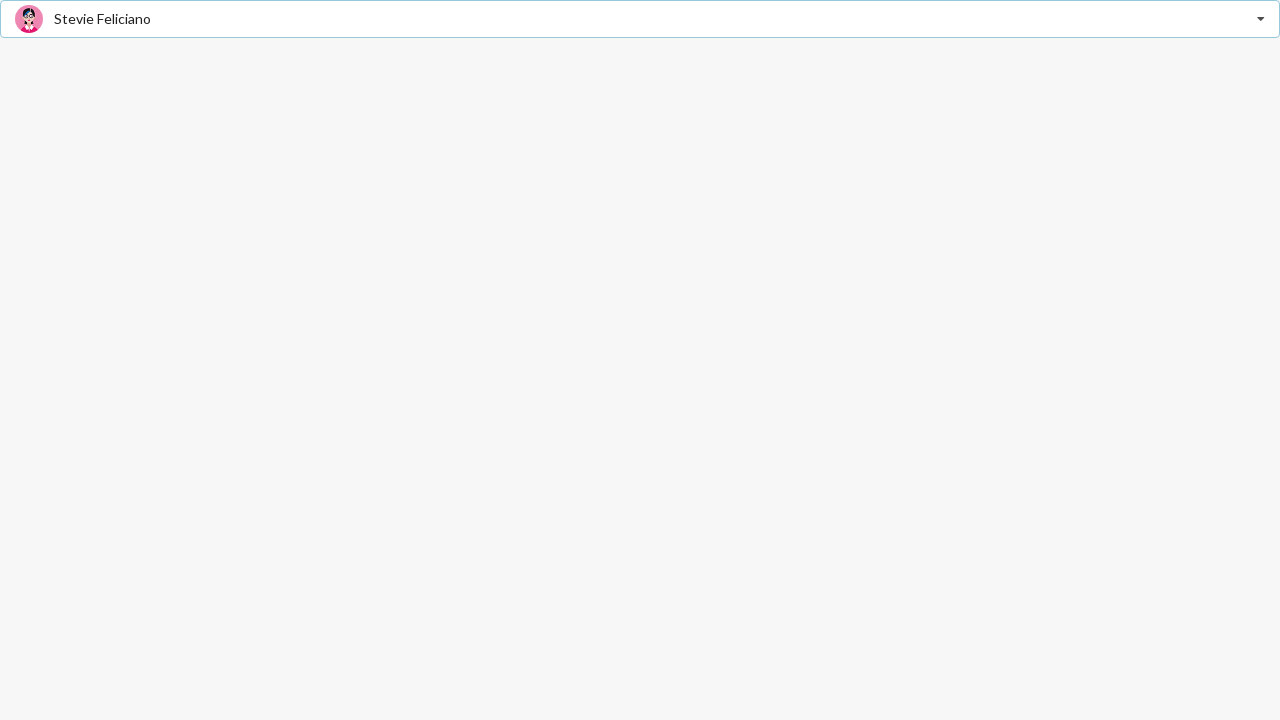

Clicked dropdown to open menu again at (640, 19) on div.dropdown
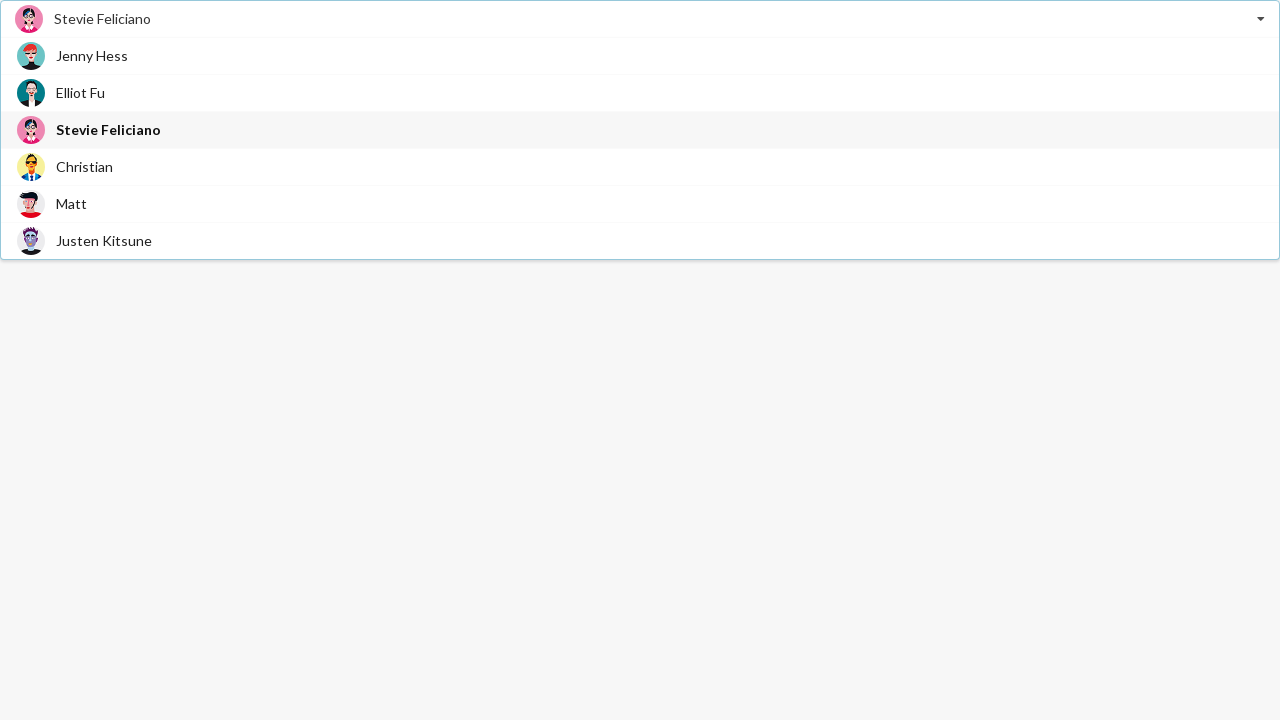

Dropdown menu items loaded
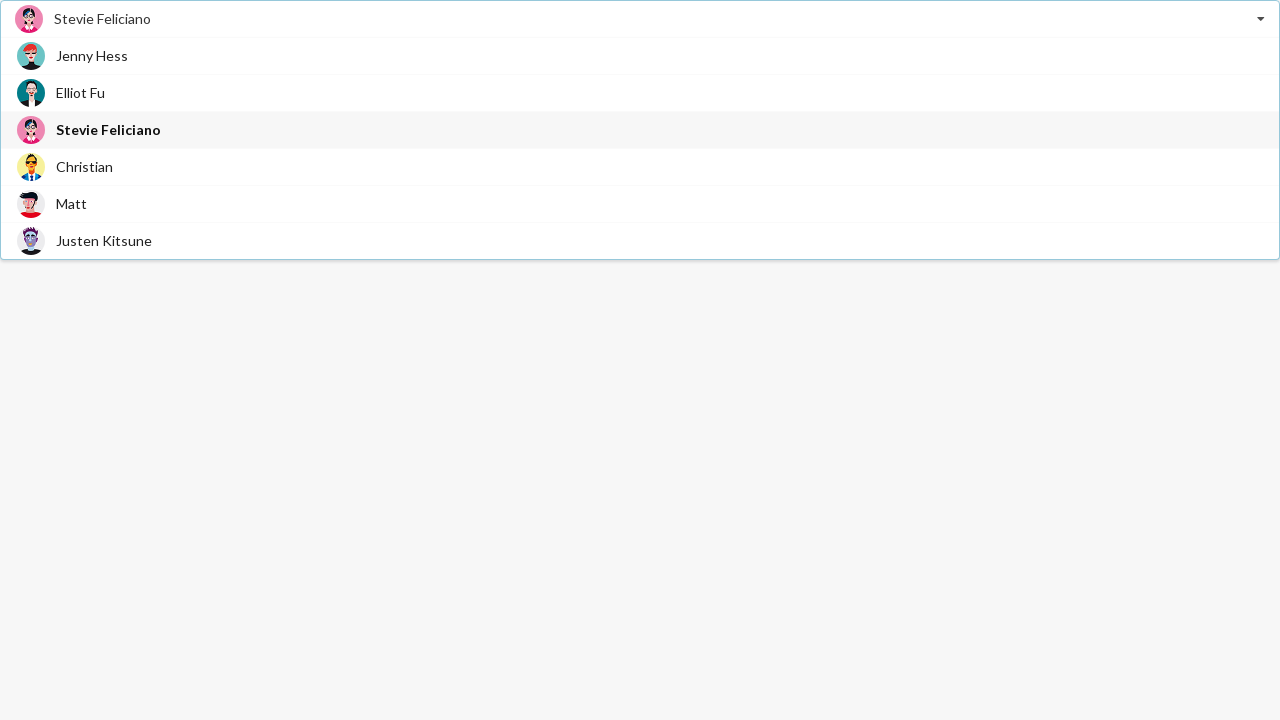

Selected 'Matt' from dropdown at (640, 204) on div.dropdown>div.menu>div:has-text('Matt')
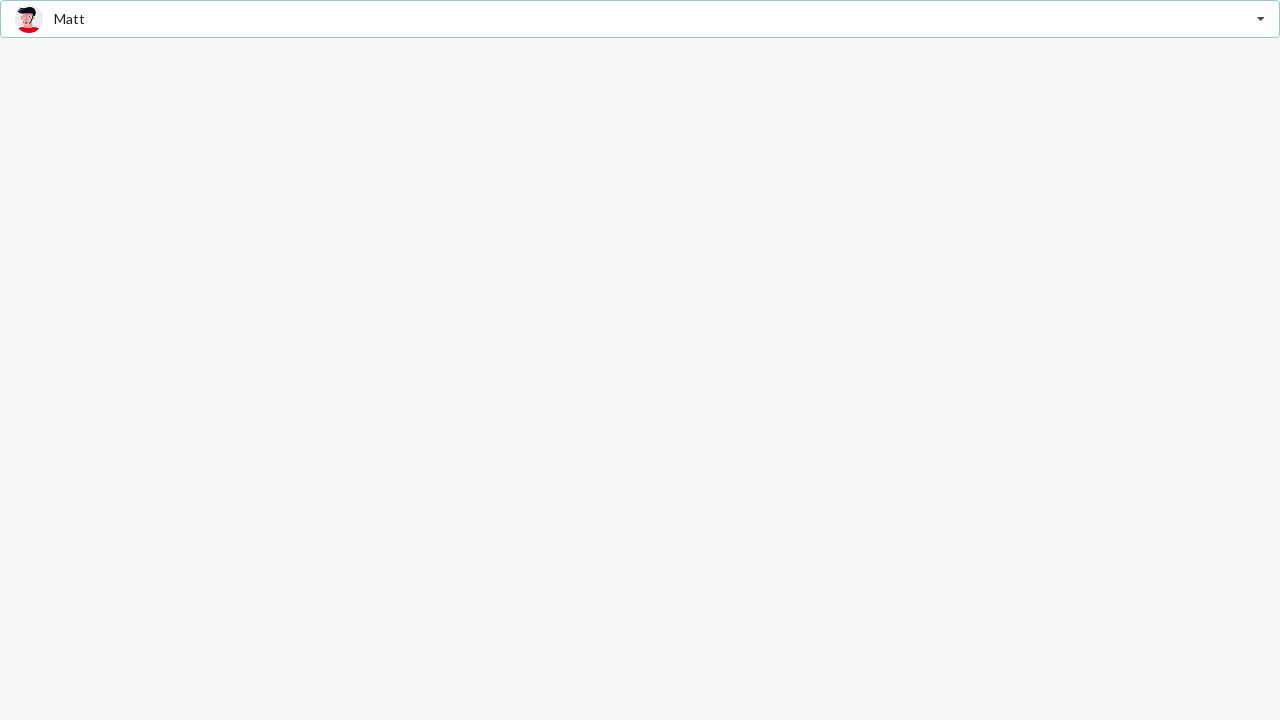

Verified 'Matt' is selected in dropdown
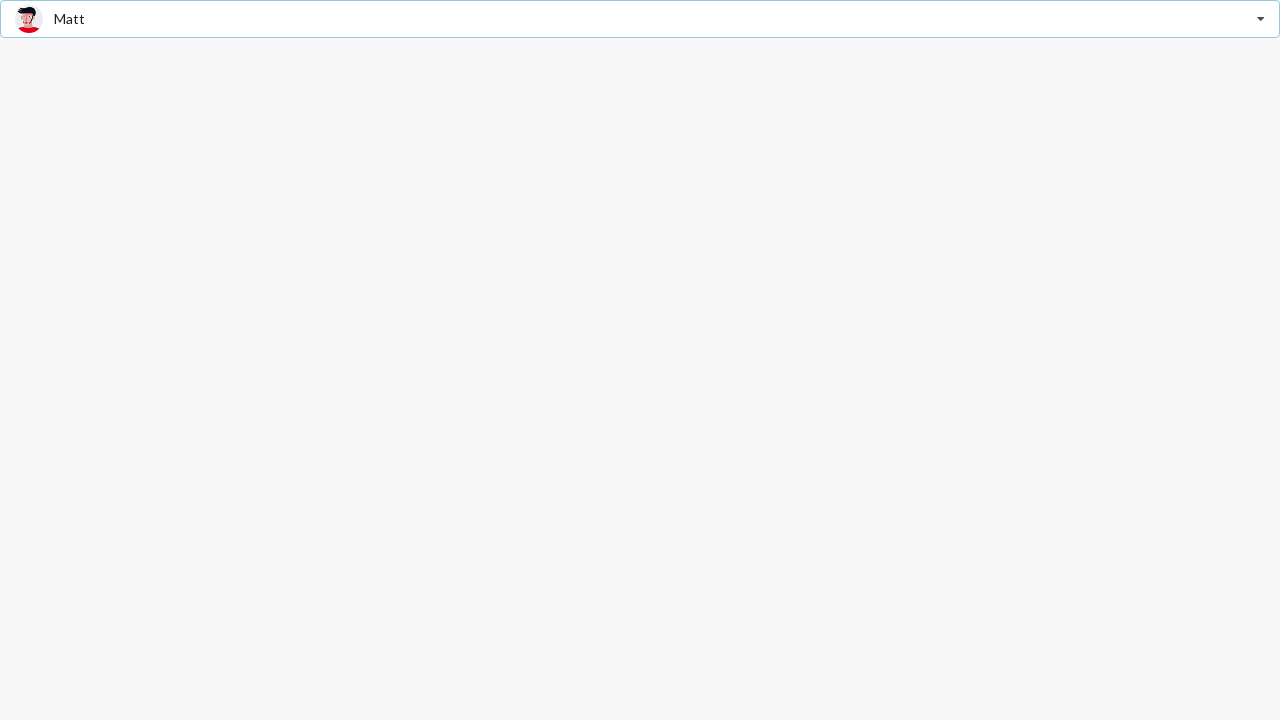

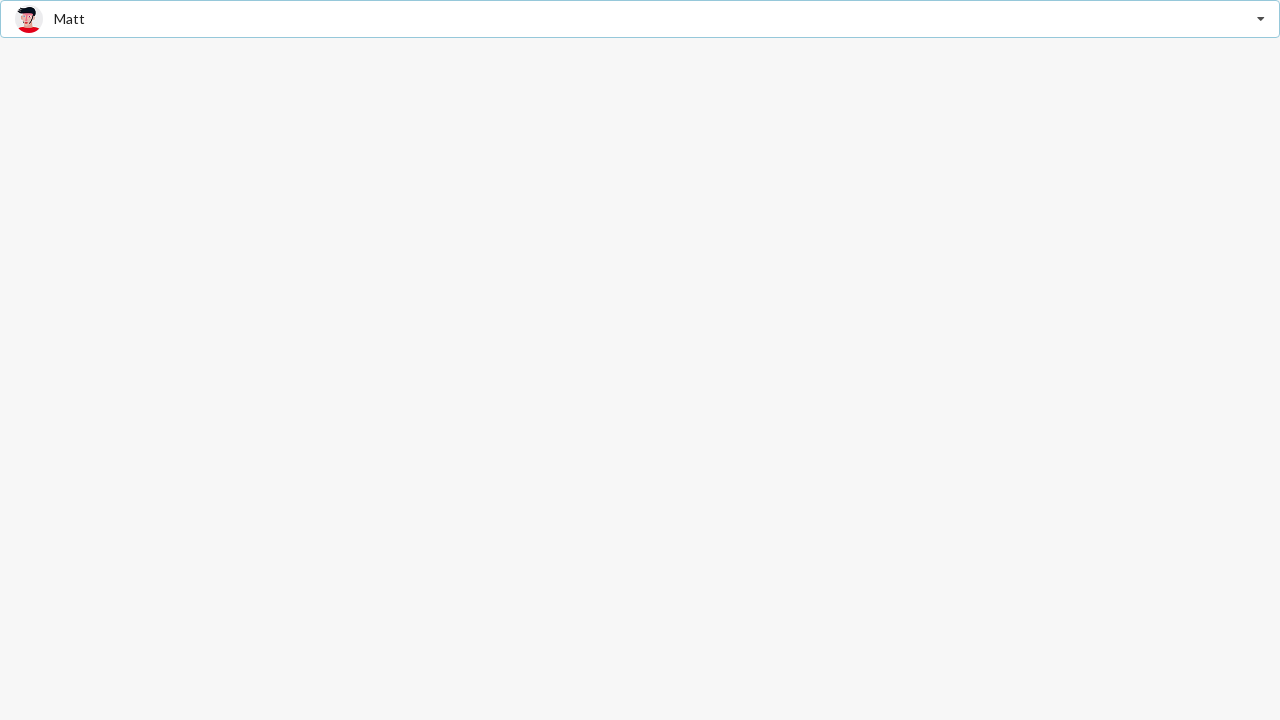